Tests a math quiz form by reading a value from the page, calculating an answer using logarithmic and trigonometric functions, filling the answer field, selecting a checkbox and radio button, then submitting the form.

Starting URL: http://suninjuly.github.io/math.html

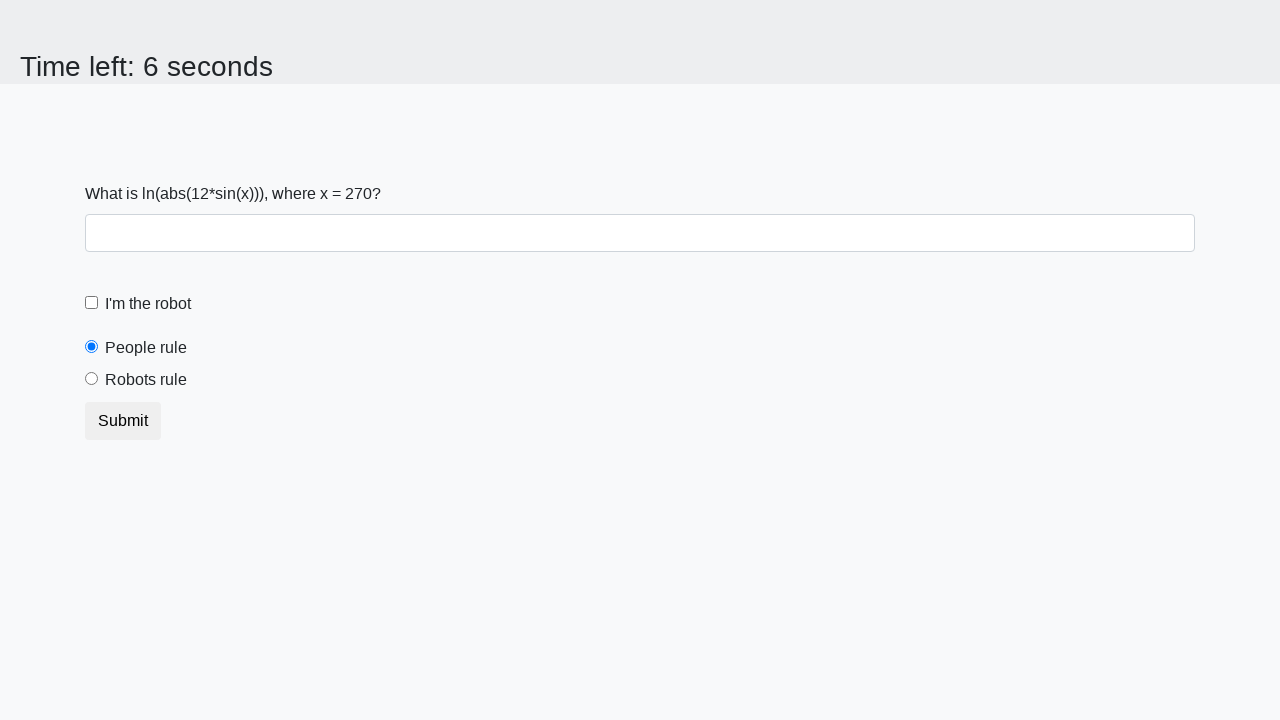

Located and read the input value from span#input_value
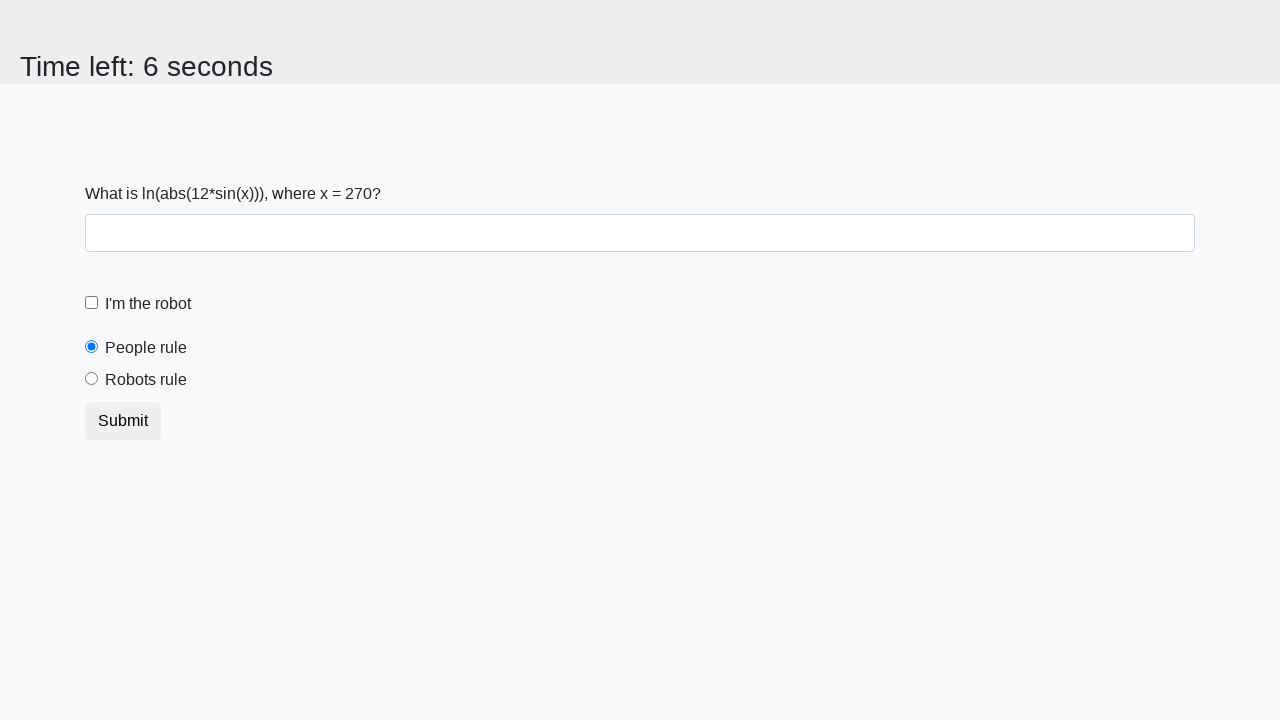

Calculated answer using logarithmic and trigonometric formula: 0.7478963912694337
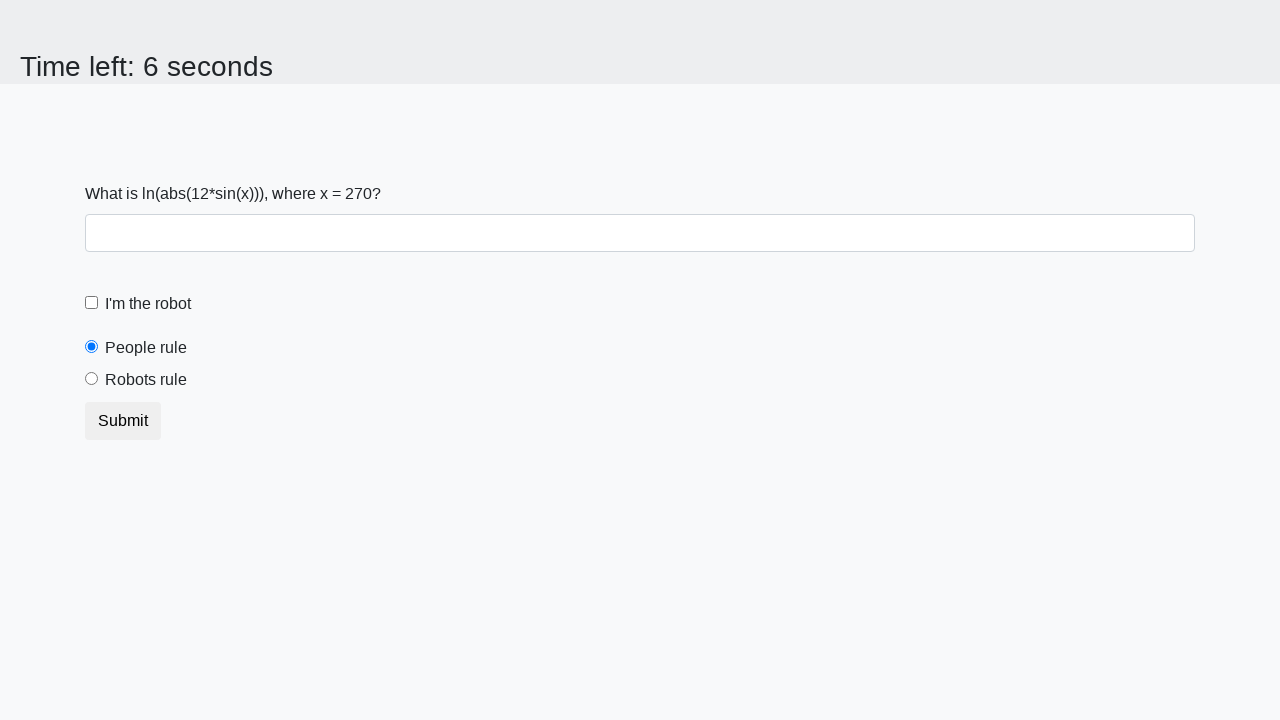

Filled answer field with calculated value: 0.7478963912694337 on input#answer
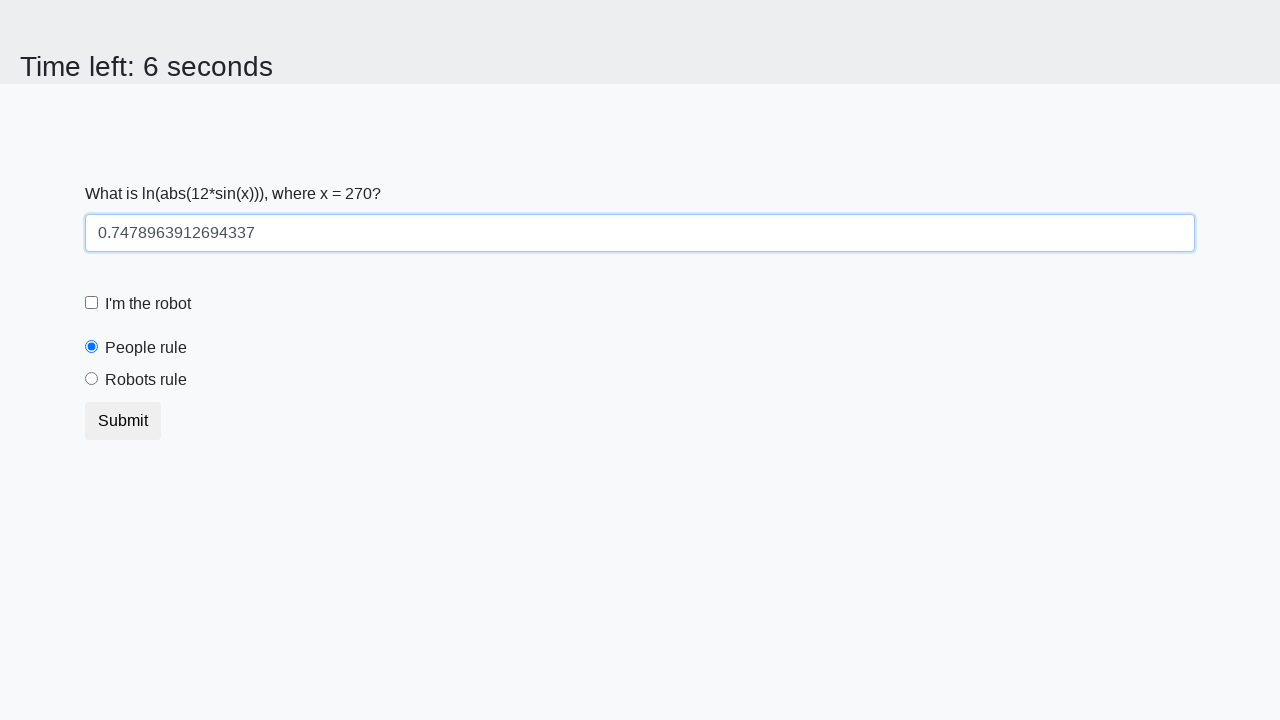

Clicked the robot checkbox at (92, 303) on input#robotCheckbox
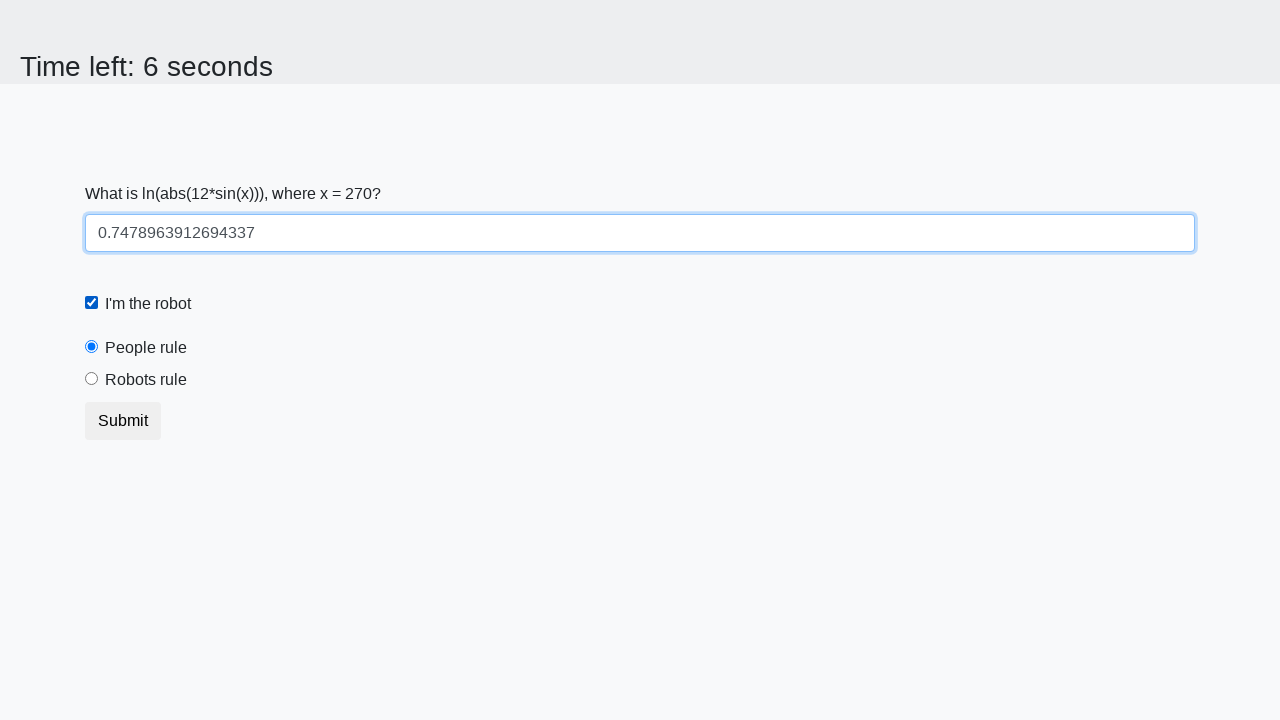

Clicked the robots rule radio button at (92, 379) on input#robotsRule
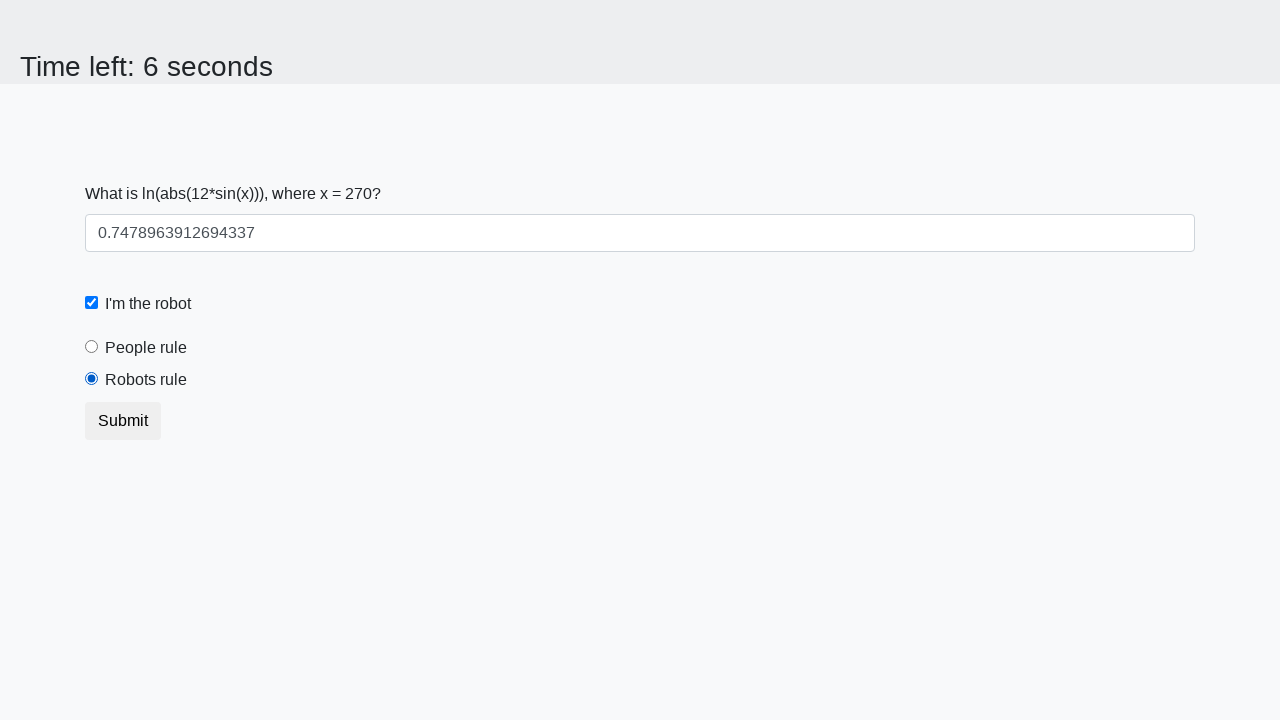

Clicked submit button to submit the form at (123, 421) on button[type='submit']
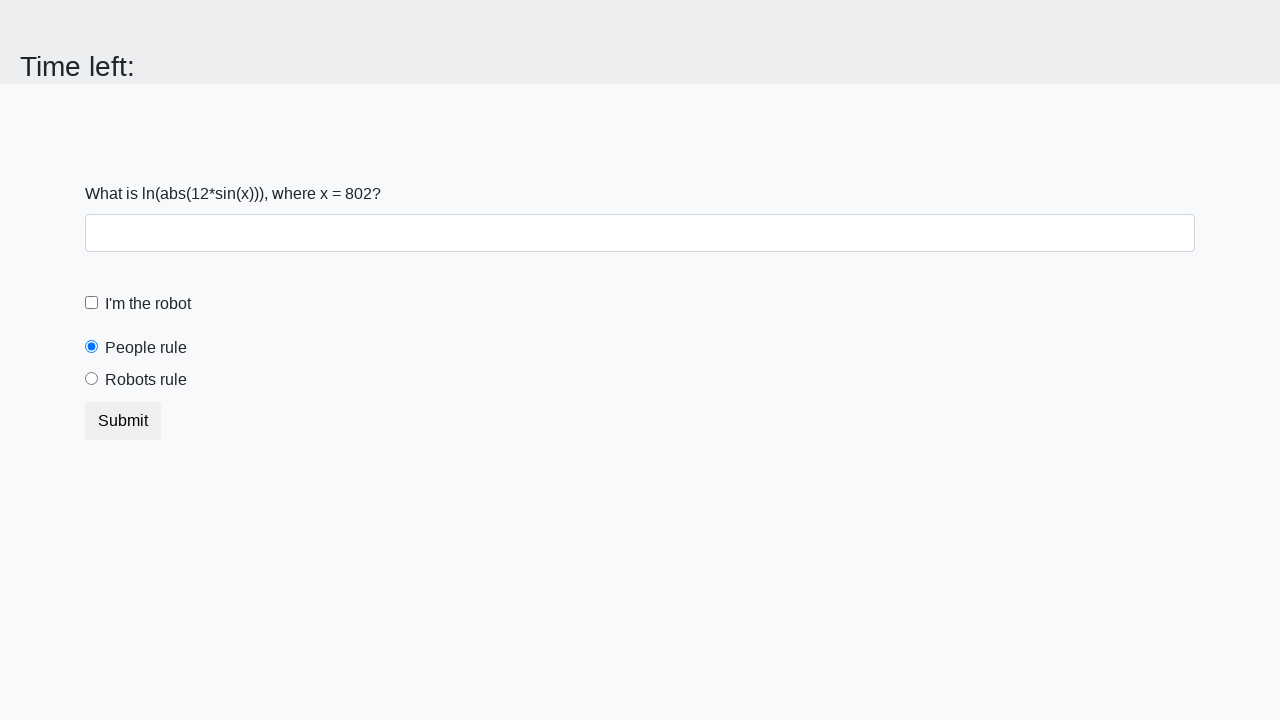

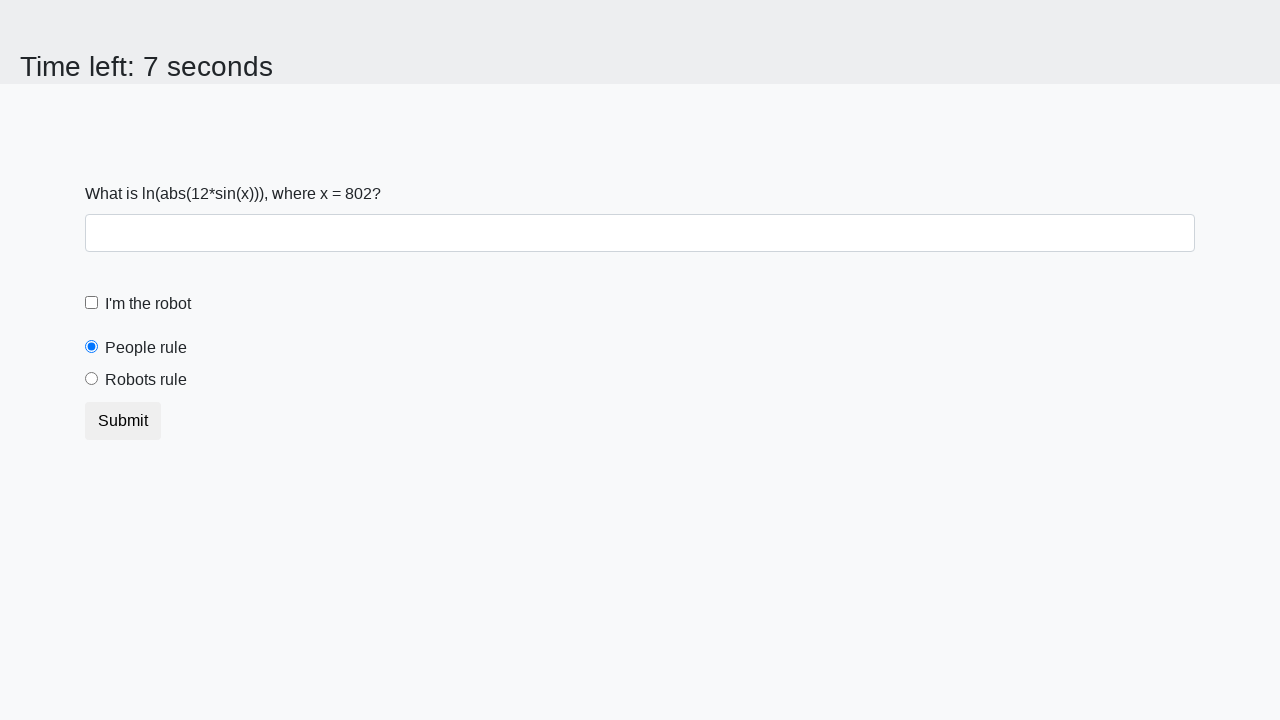